Fills out a practice form by entering name, email, password, selecting gender, employment status, and checking a checkbox

Starting URL: https://rahulshettyacademy.com/angularpractice/

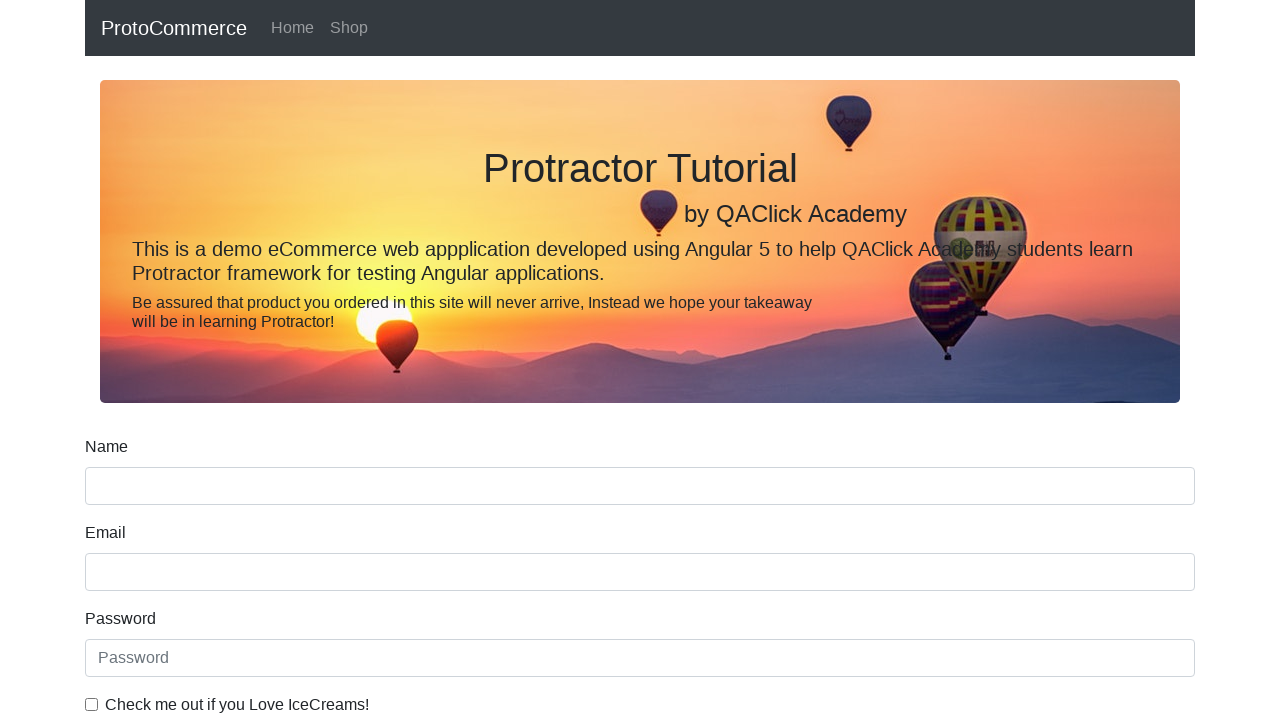

Filled name field with 'Sachin Ade' on input[name='name']
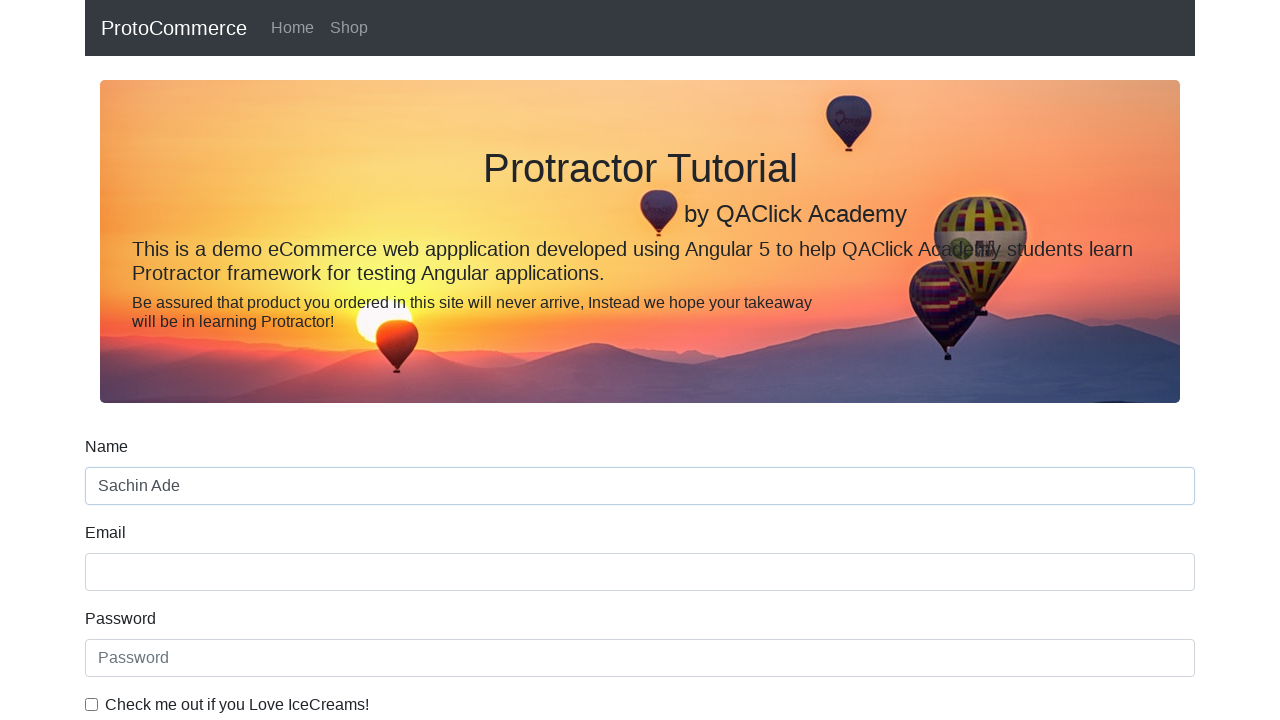

Filled email field with 'sachin.test@example.com' on input[name='email']
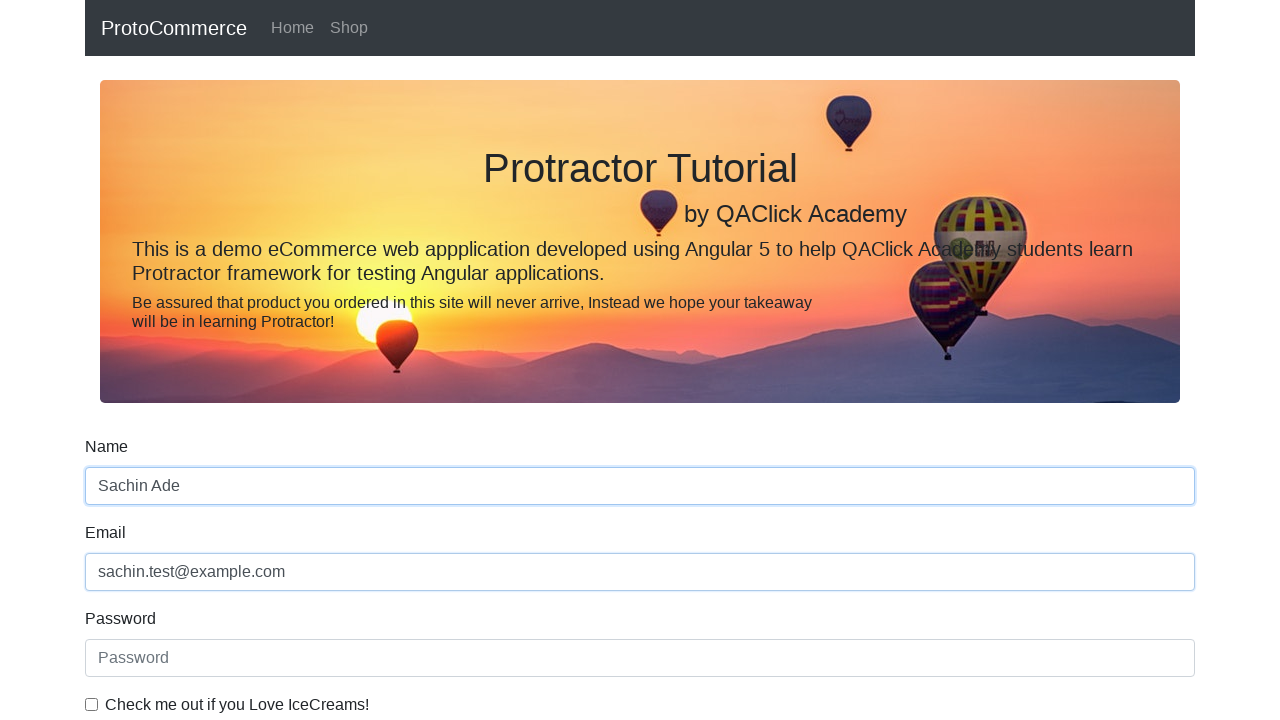

Filled password field with 'testPass123' on #exampleInputPassword1
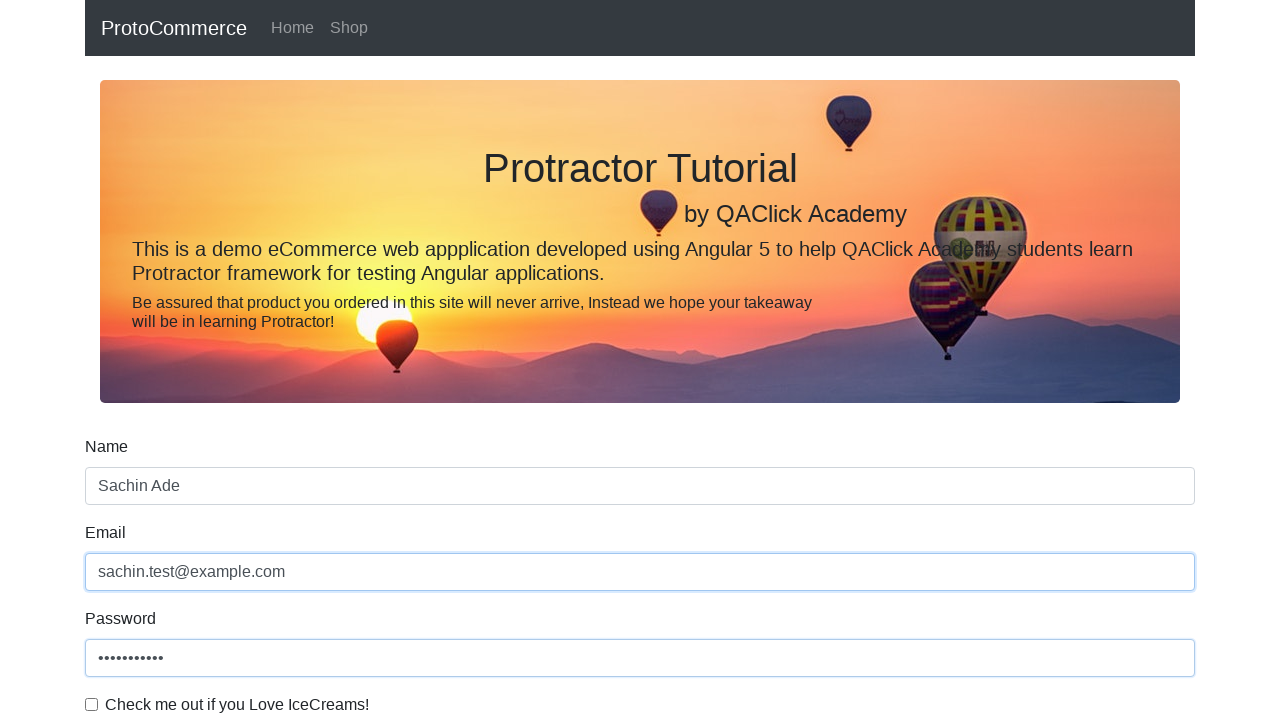

Checked the example checkbox at (92, 704) on #exampleCheck1
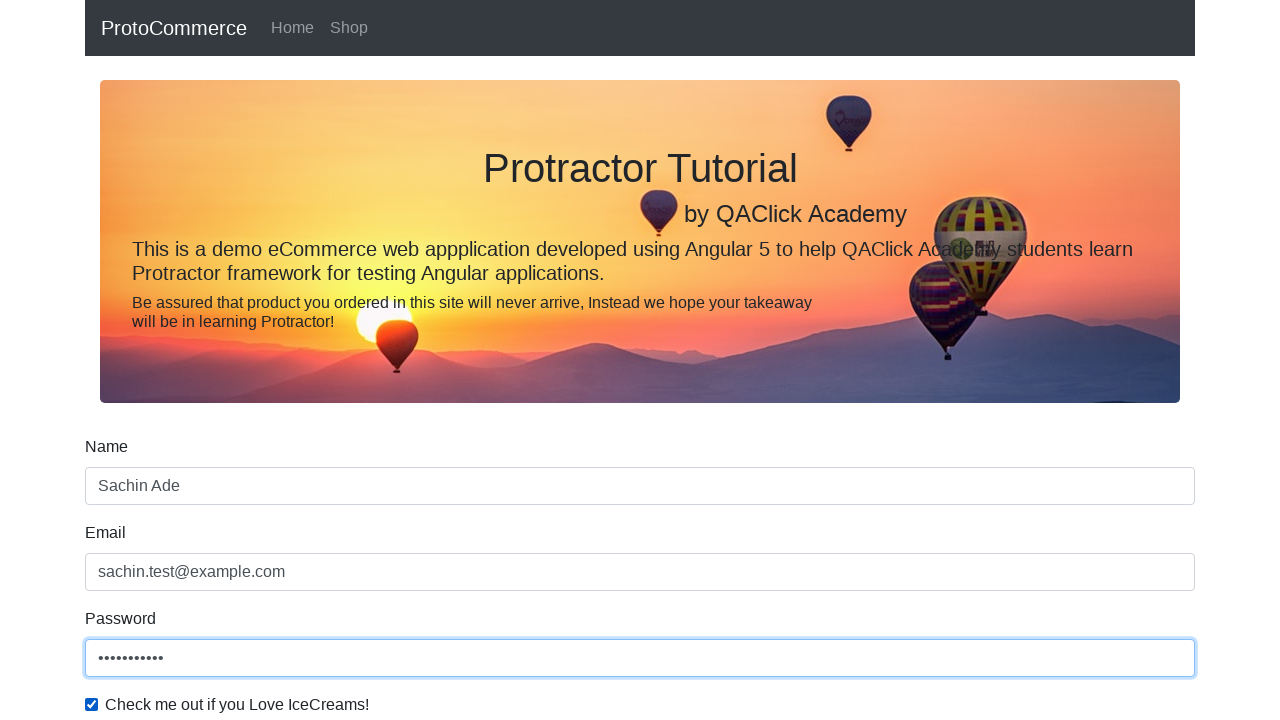

Selected 'Female' from gender dropdown on select#exampleFormControlSelect1
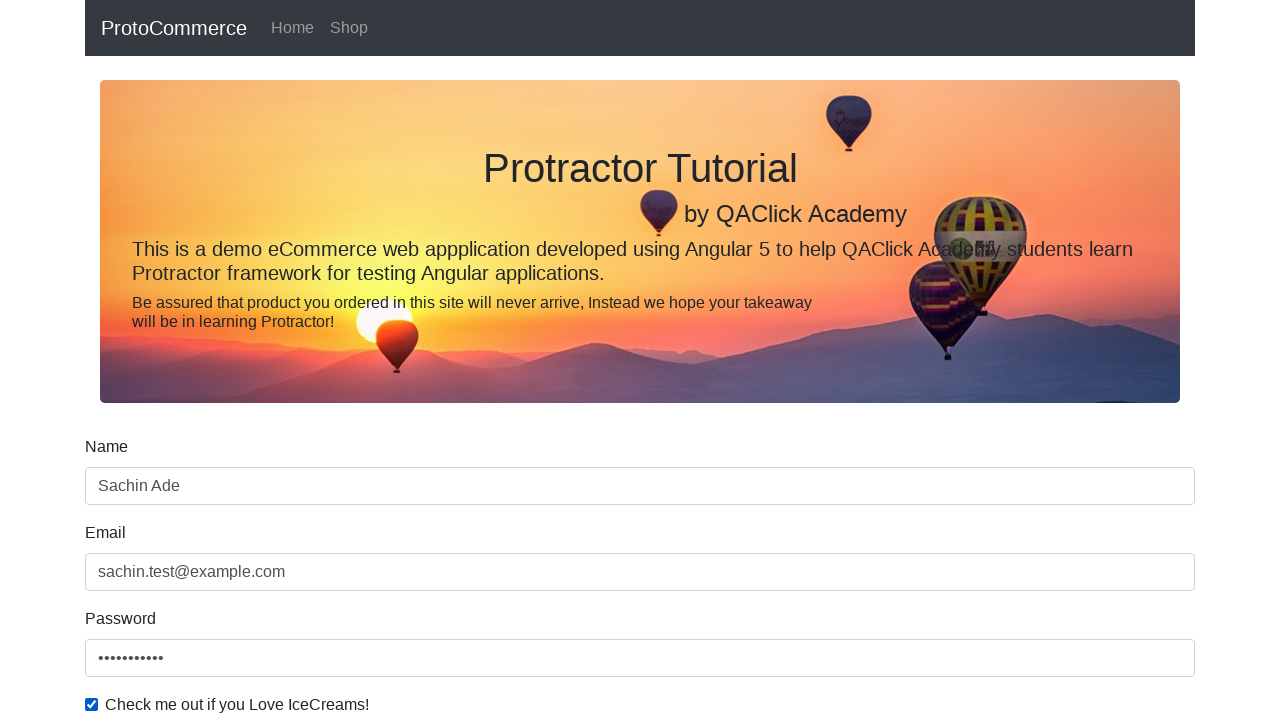

Clicked employment status radio button at (238, 360) on #inlineRadio1
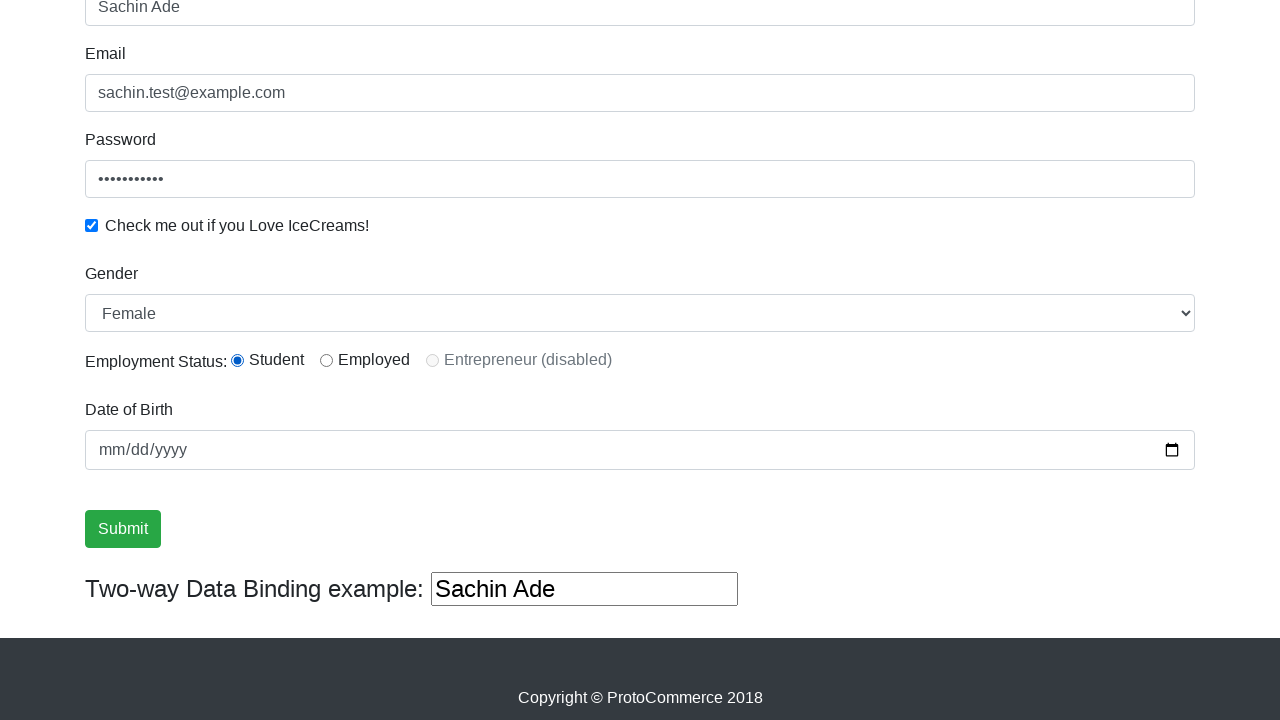

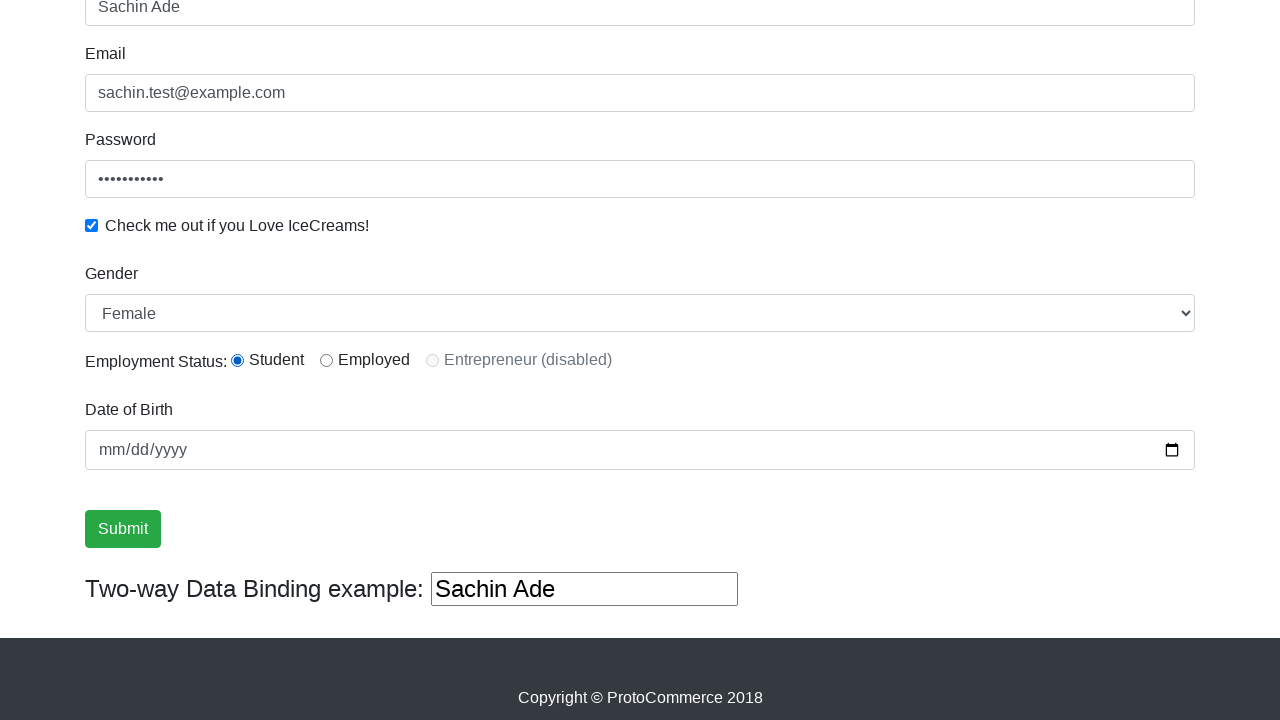